Tests browser window handling by clicking a button that opens a new window, switching to that new window, and verifying the content displayed in the new window.

Starting URL: https://demoqa.com/browser-windows

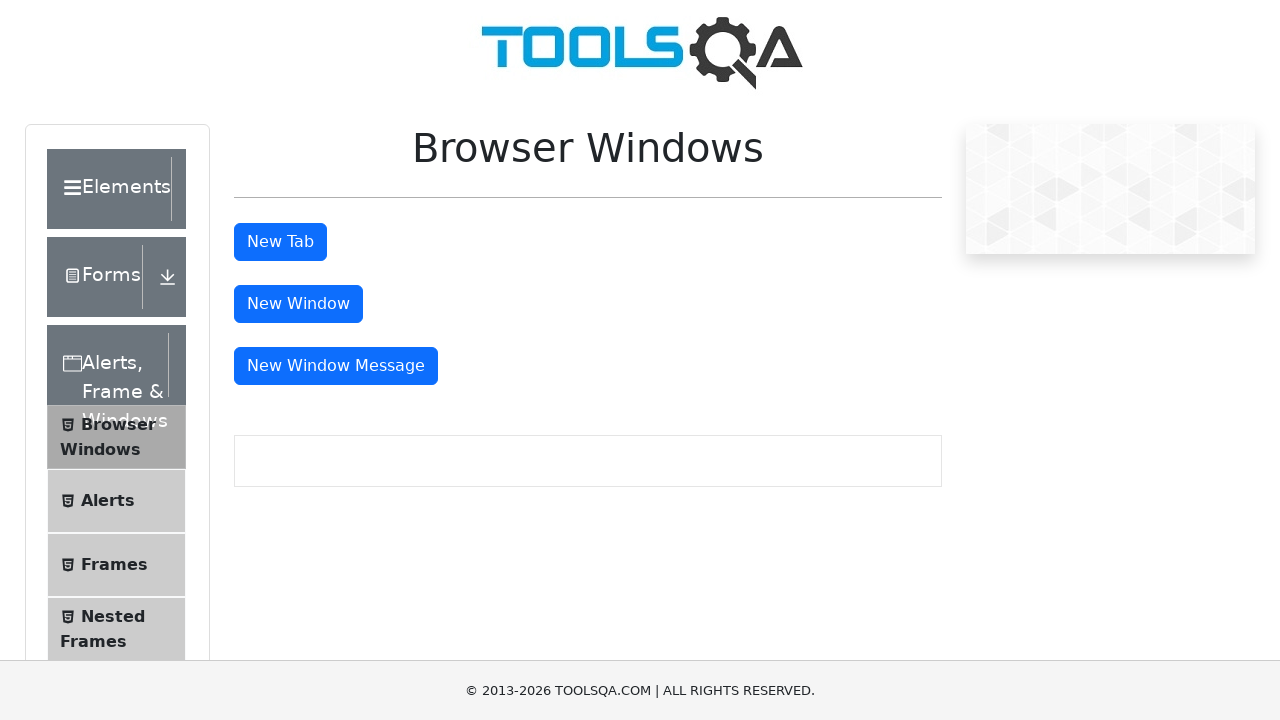

Clicked 'New Window' button to open a new browser window at (298, 304) on #windowButton
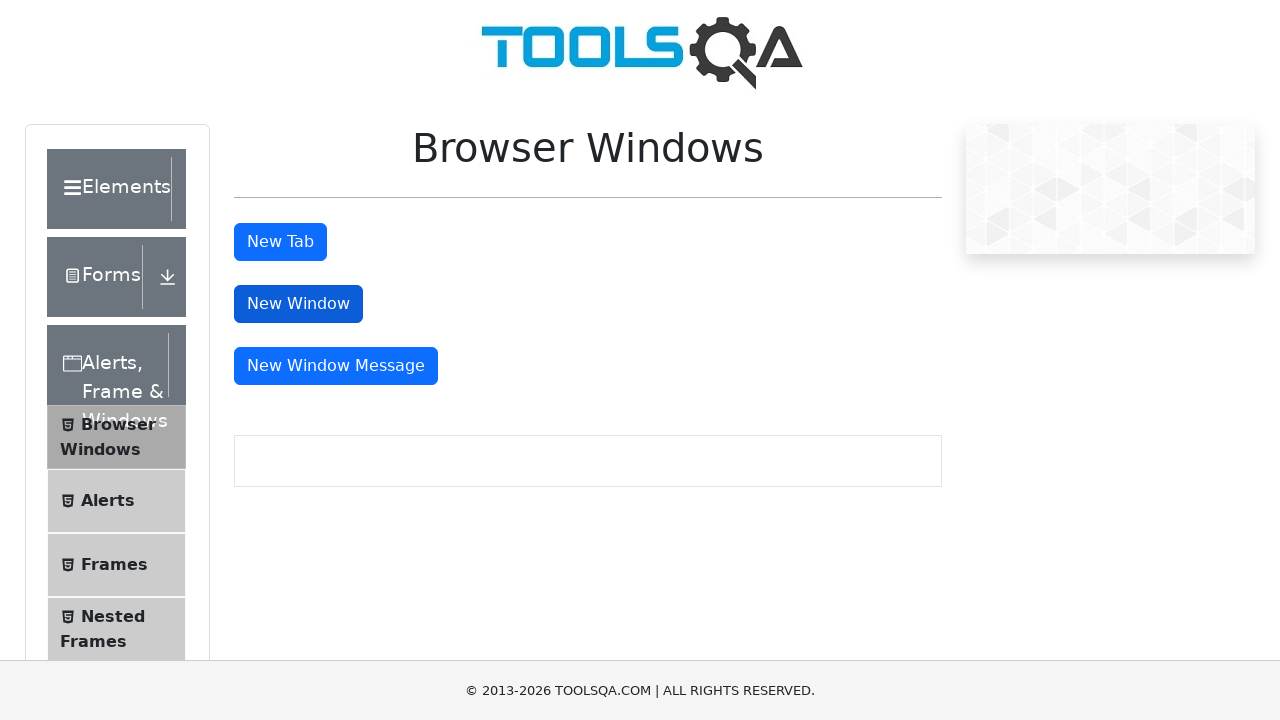

Clicked button again and captured new window opening at (298, 304) on #windowButton
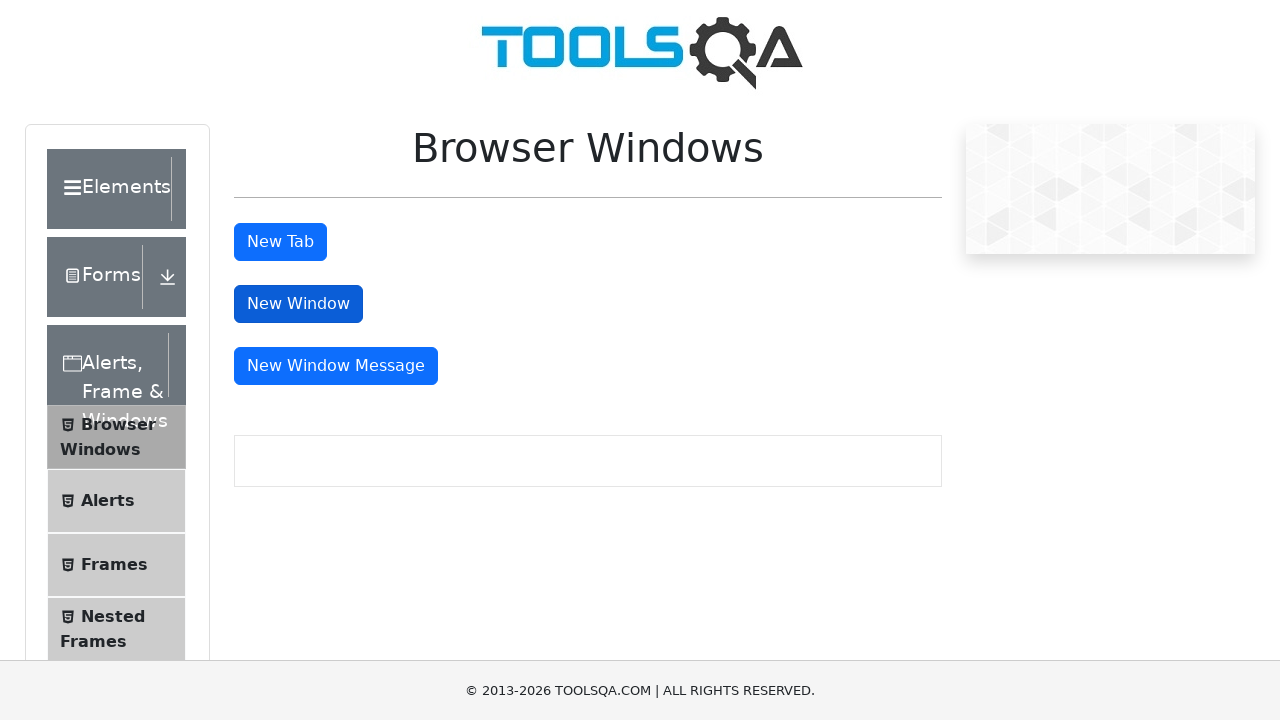

Switched to the newly opened window
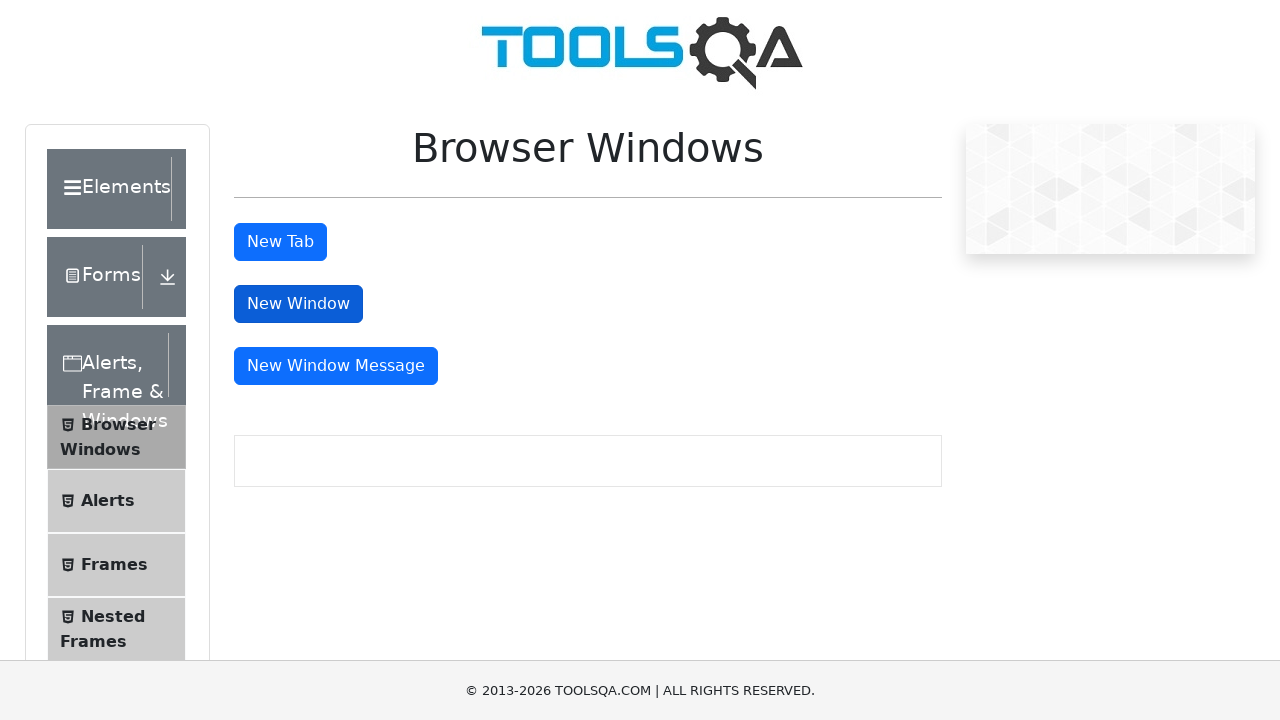

New page loaded completely
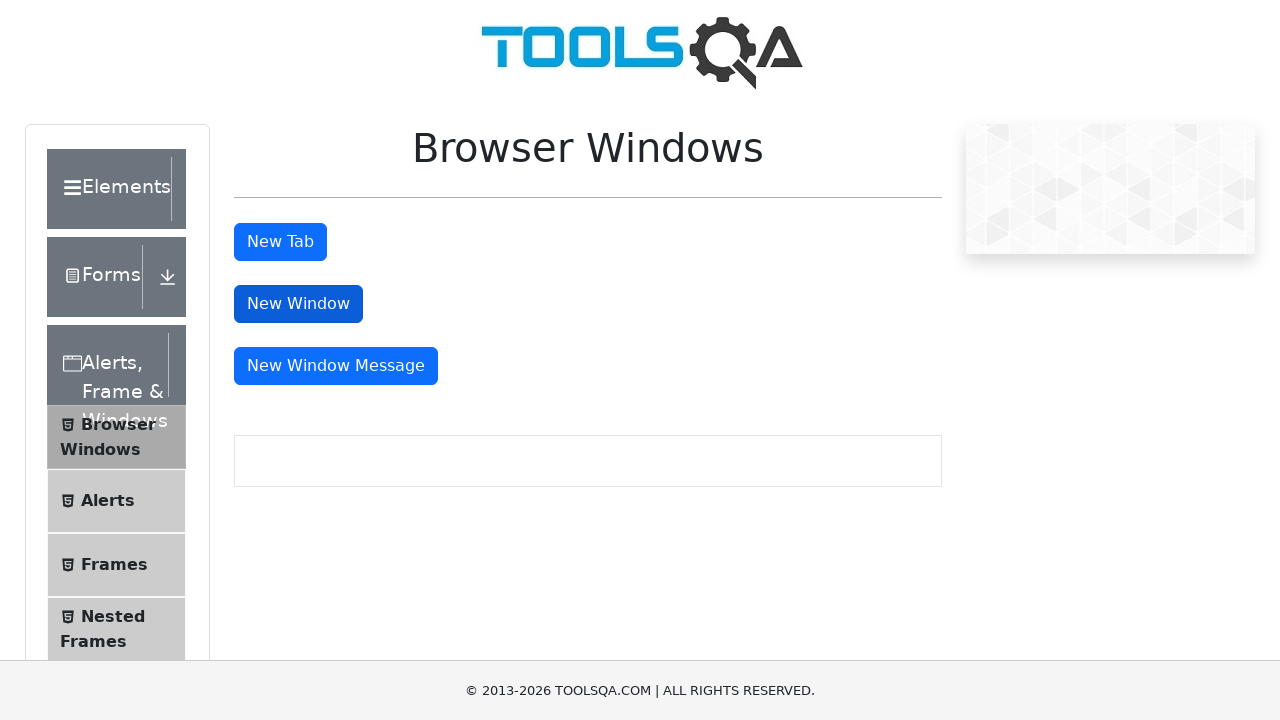

Sample heading element loaded in new window
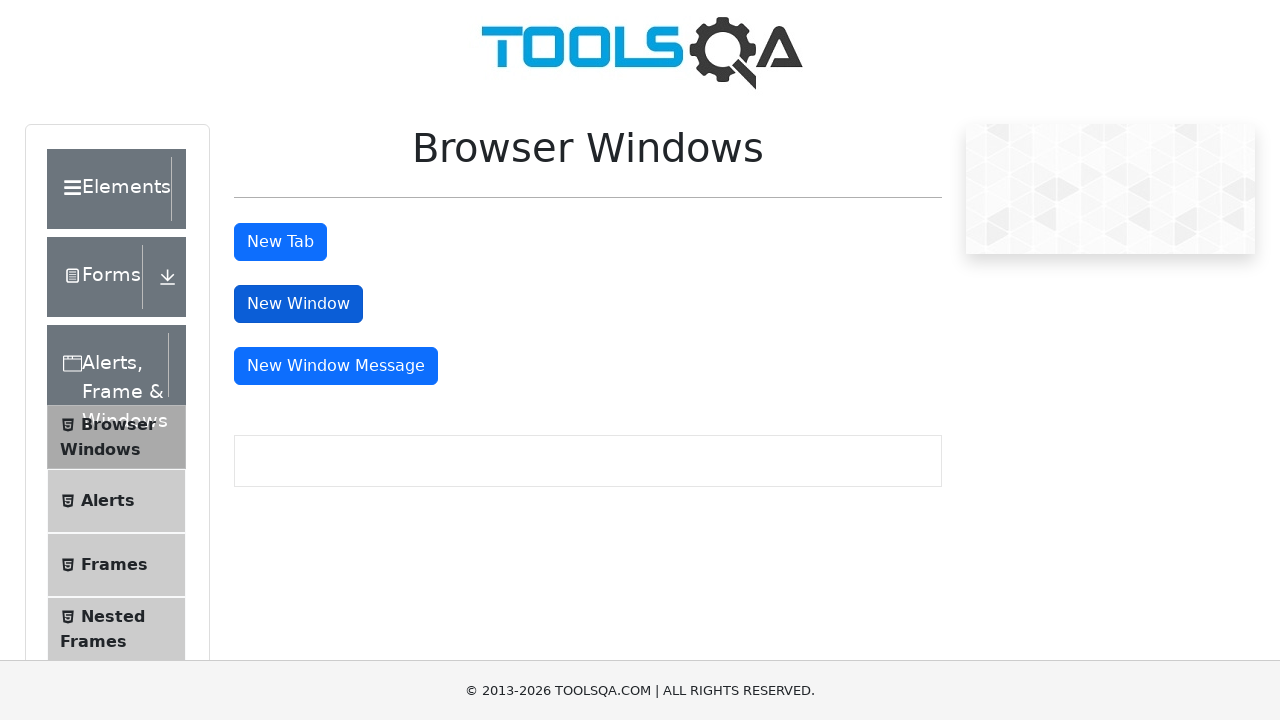

Extracted heading text from new window: 'This is a sample page'
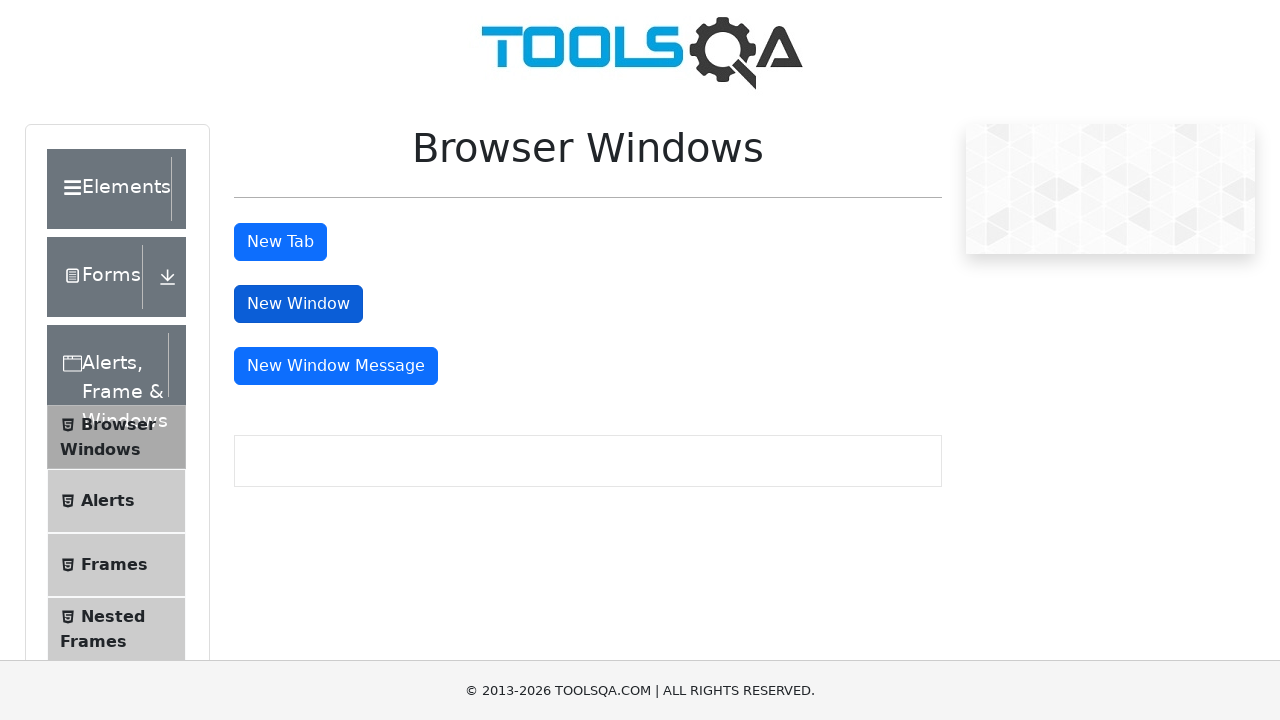

Closed the new window
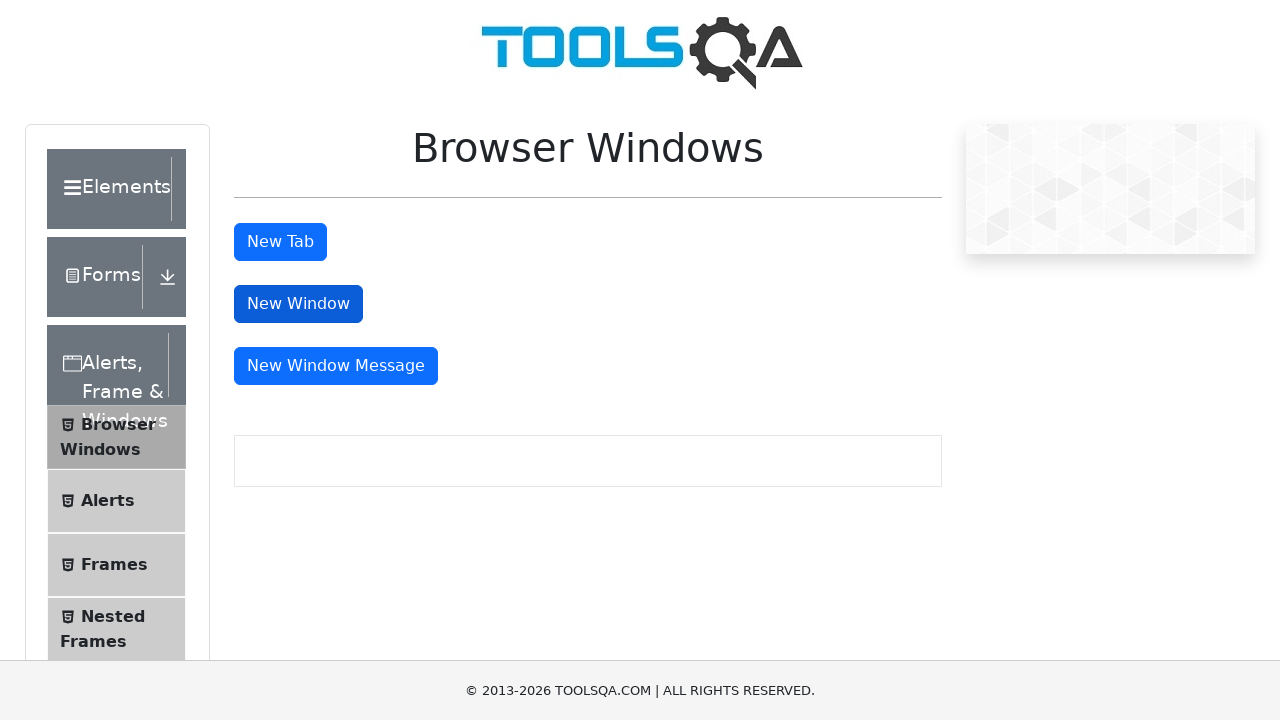

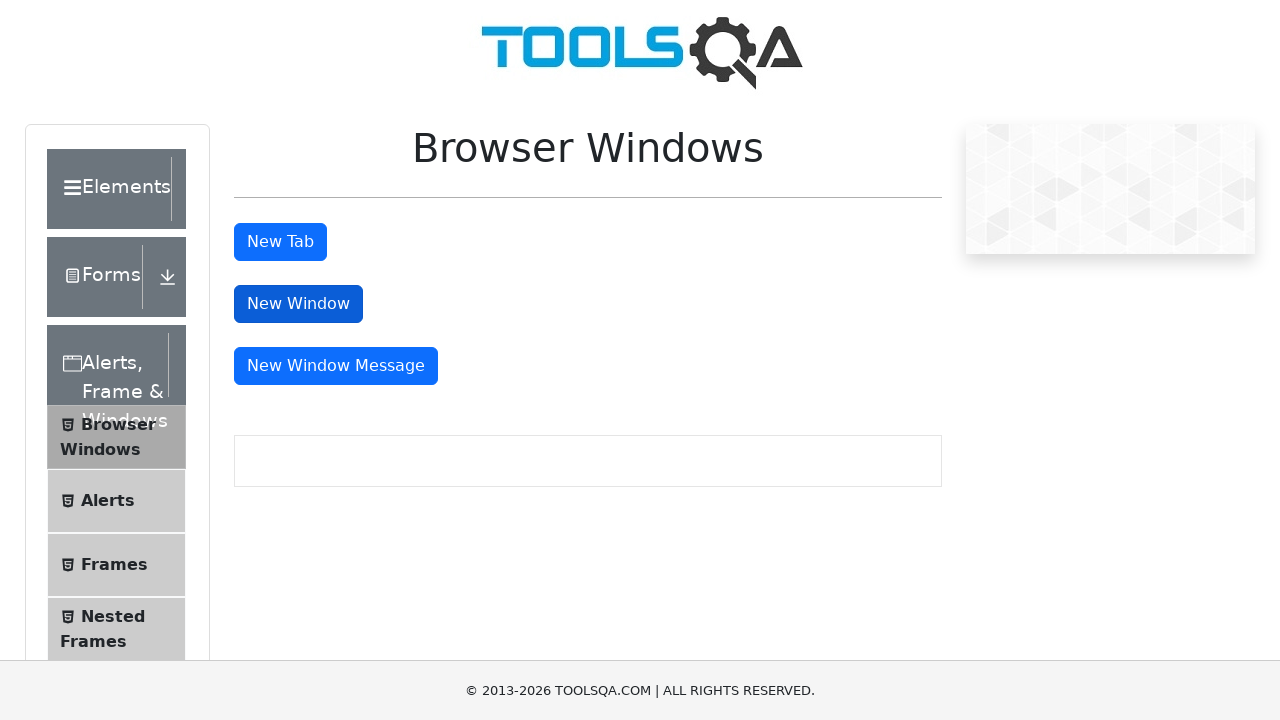